Tests search functionality on Ferosor website by searching for "alimento" and then navigating to a specific product page to verify the product title

Starting URL: https://ferosor.cl

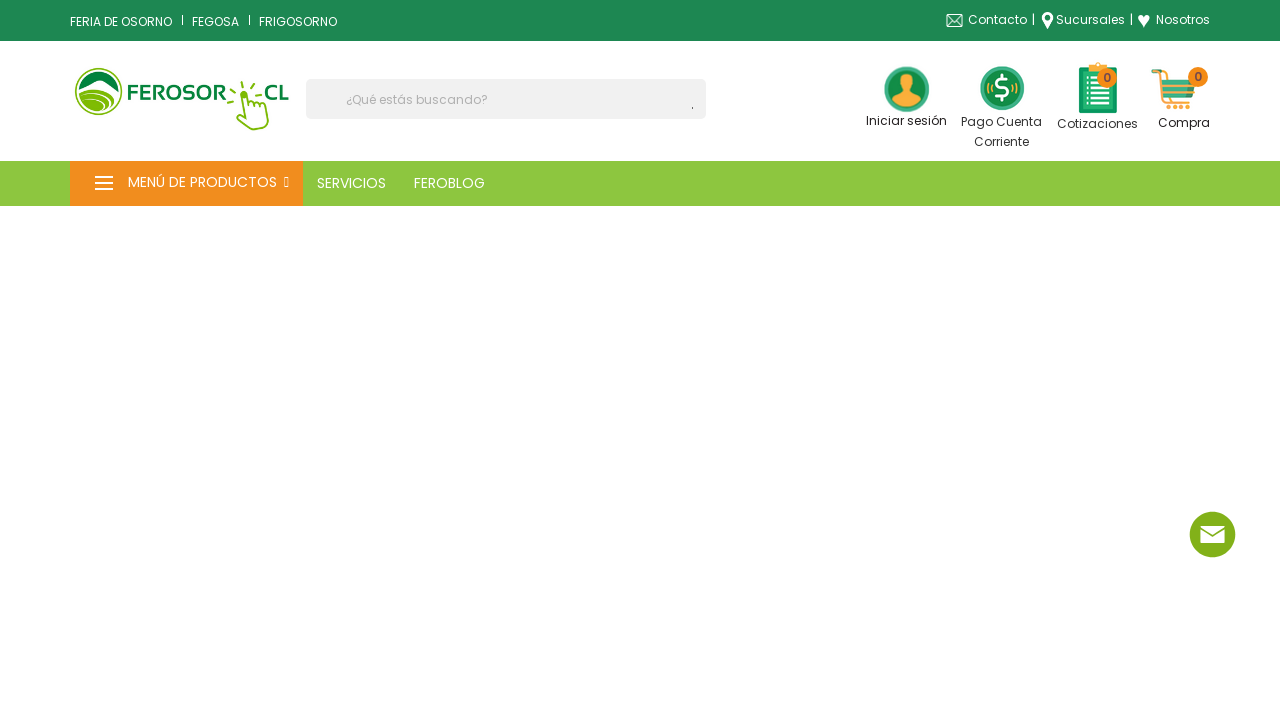

Filled search box with 'alimento' on input[name='s']
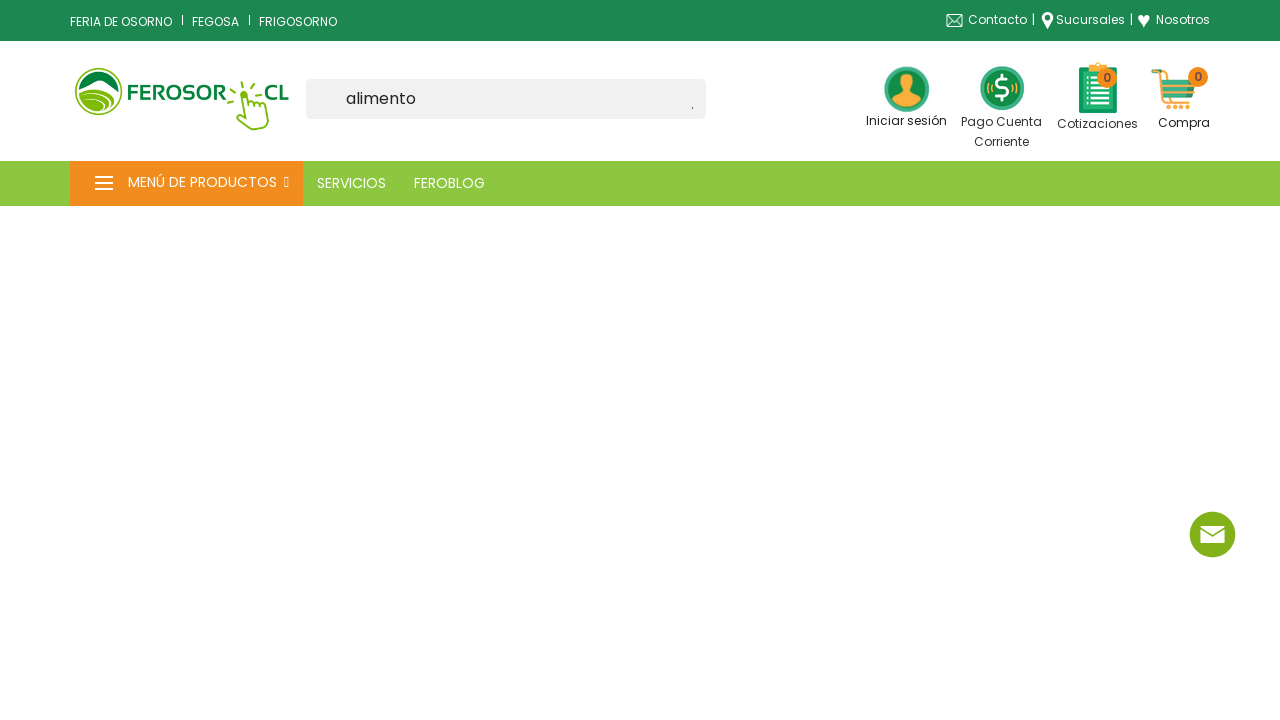

Clicked search submit button at (698, 108) on [type='submit']
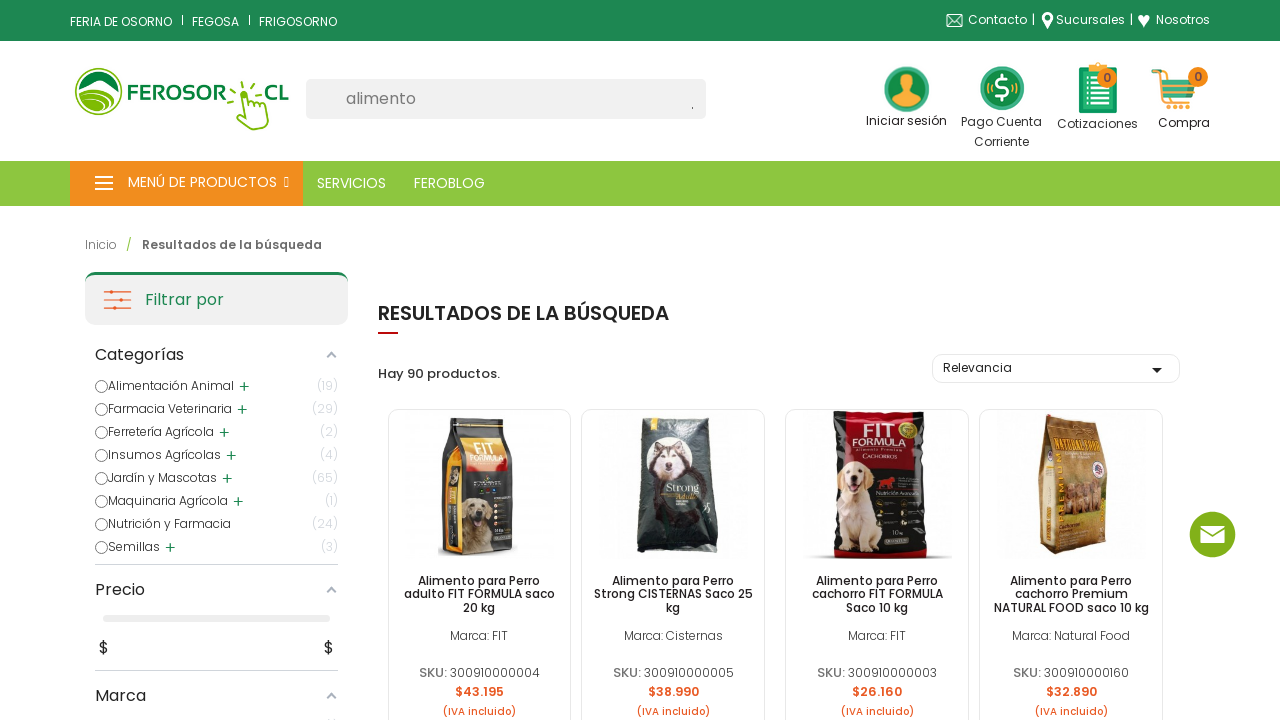

Waited for search results page to load (networkidle)
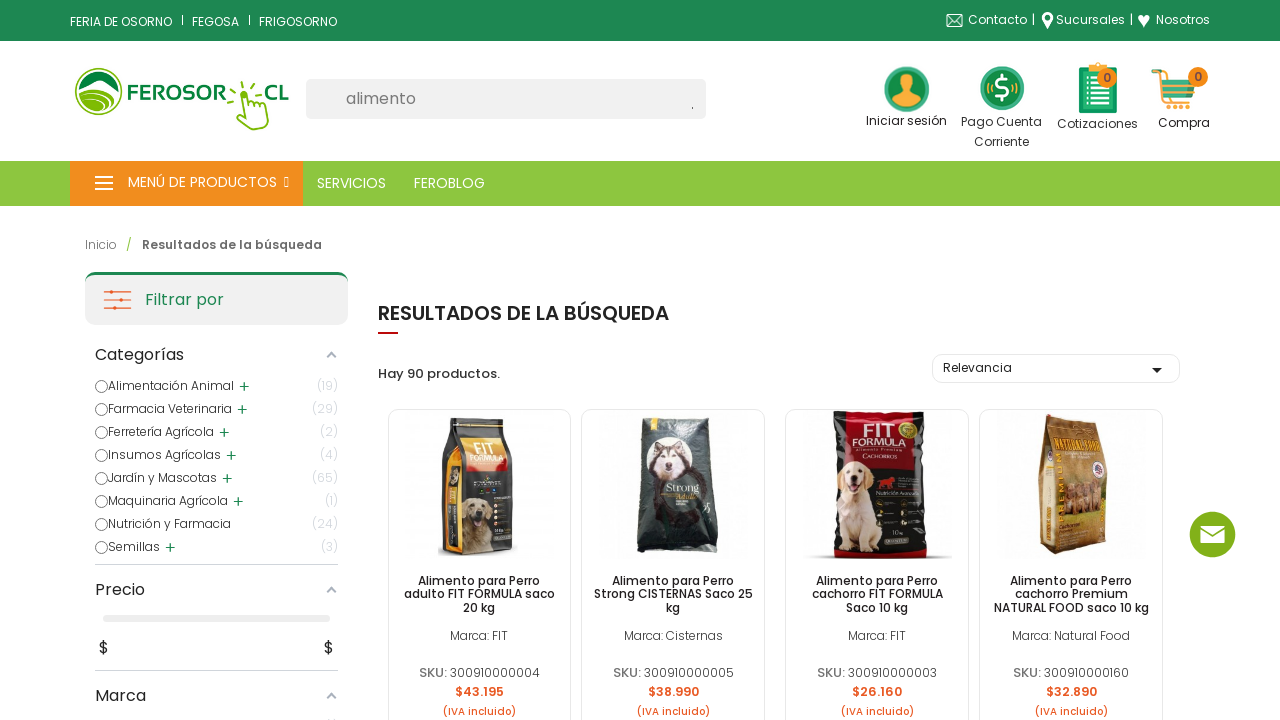

Navigated to specific product page (Alimento para Perro Cachorro Fit Formula)
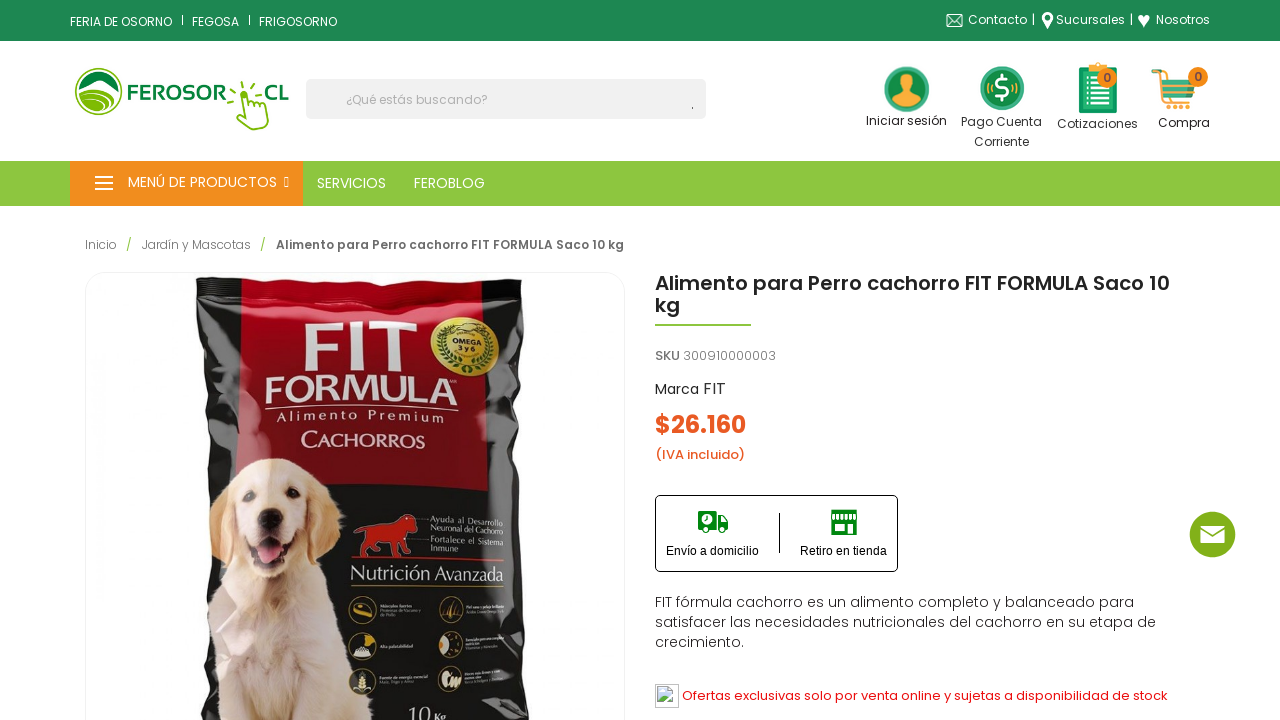

Verified product title element is displayed on product page
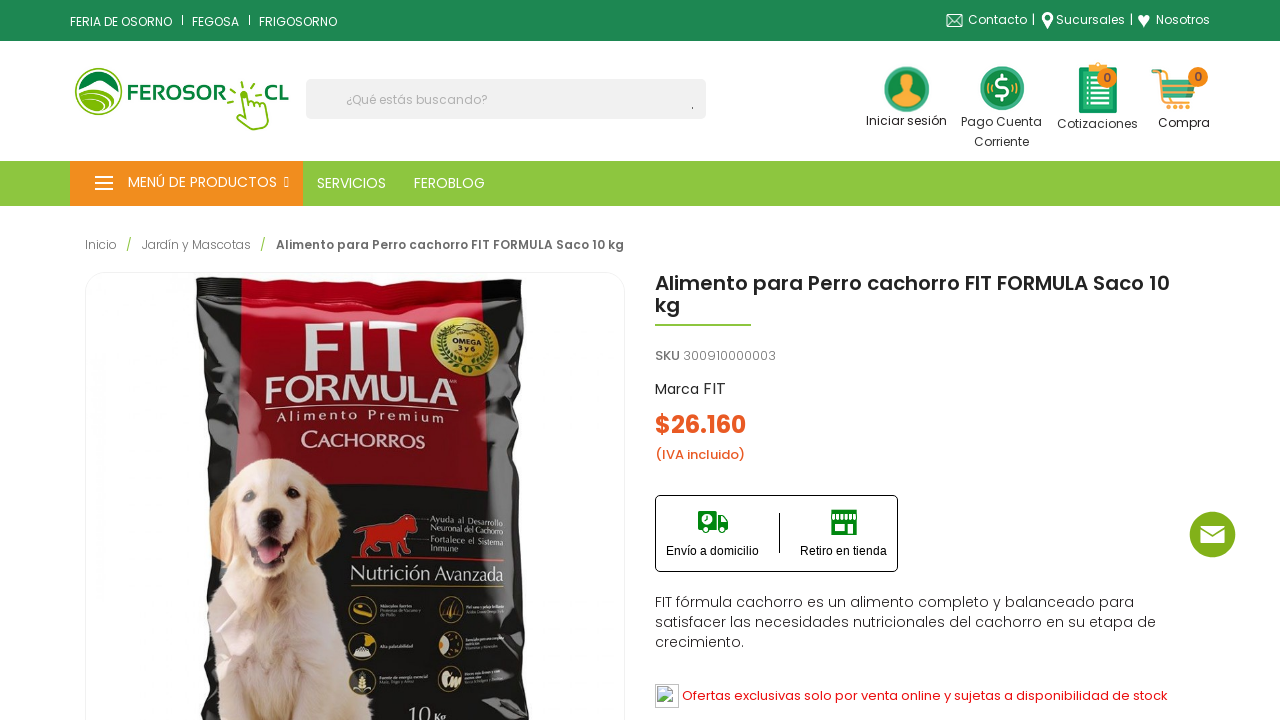

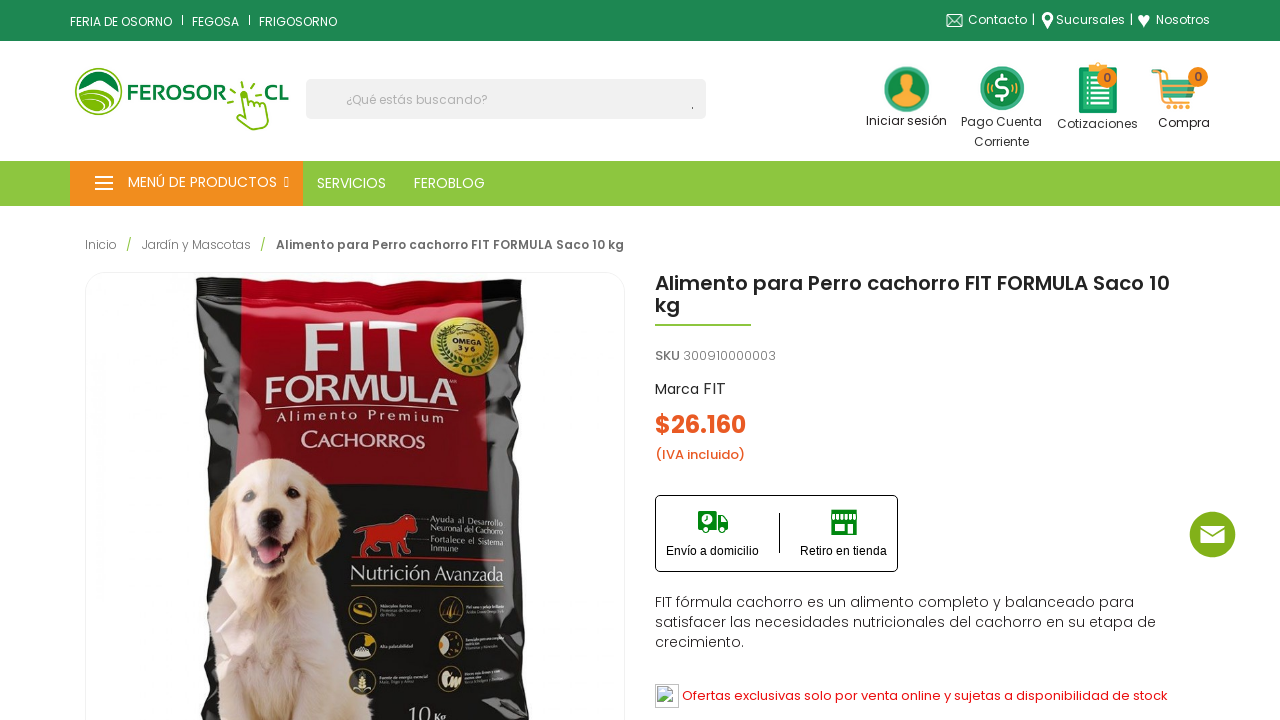